Waits for a verify button to become enabled and clicks it to verify successful message appears

Starting URL: http://suninjuly.github.io/wait1.html

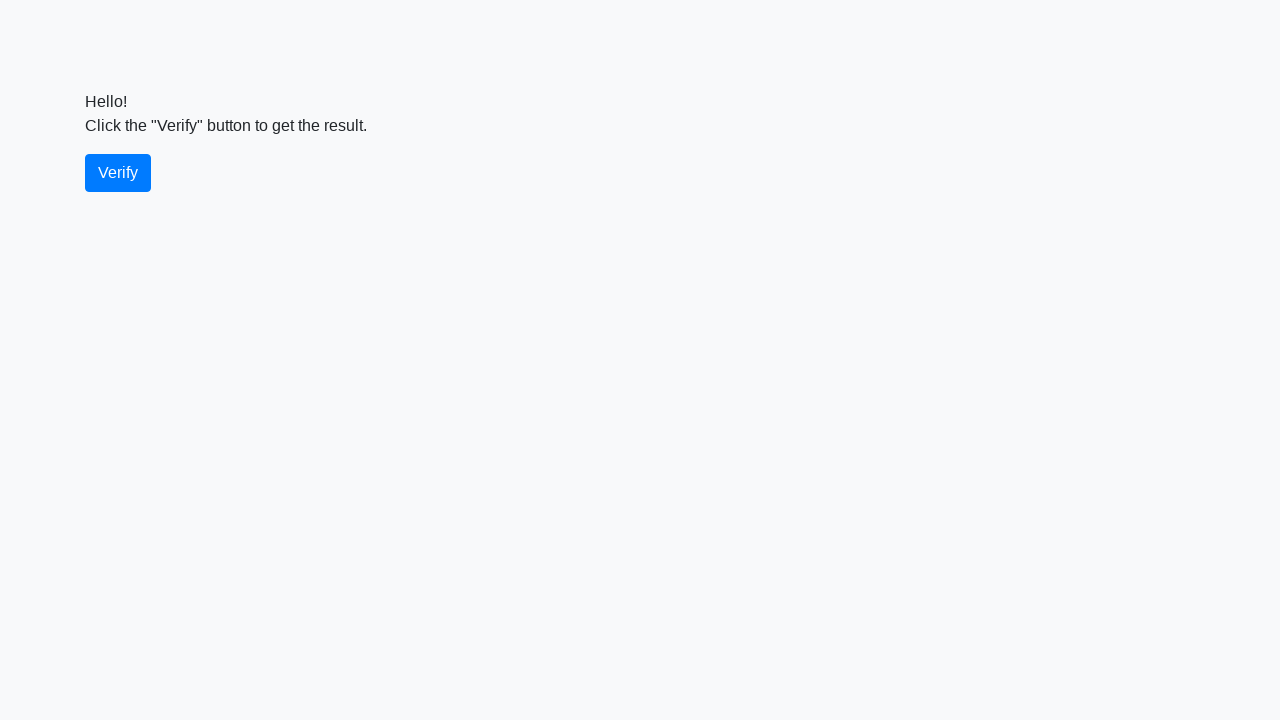

Waited 1000ms for verify button to be ready
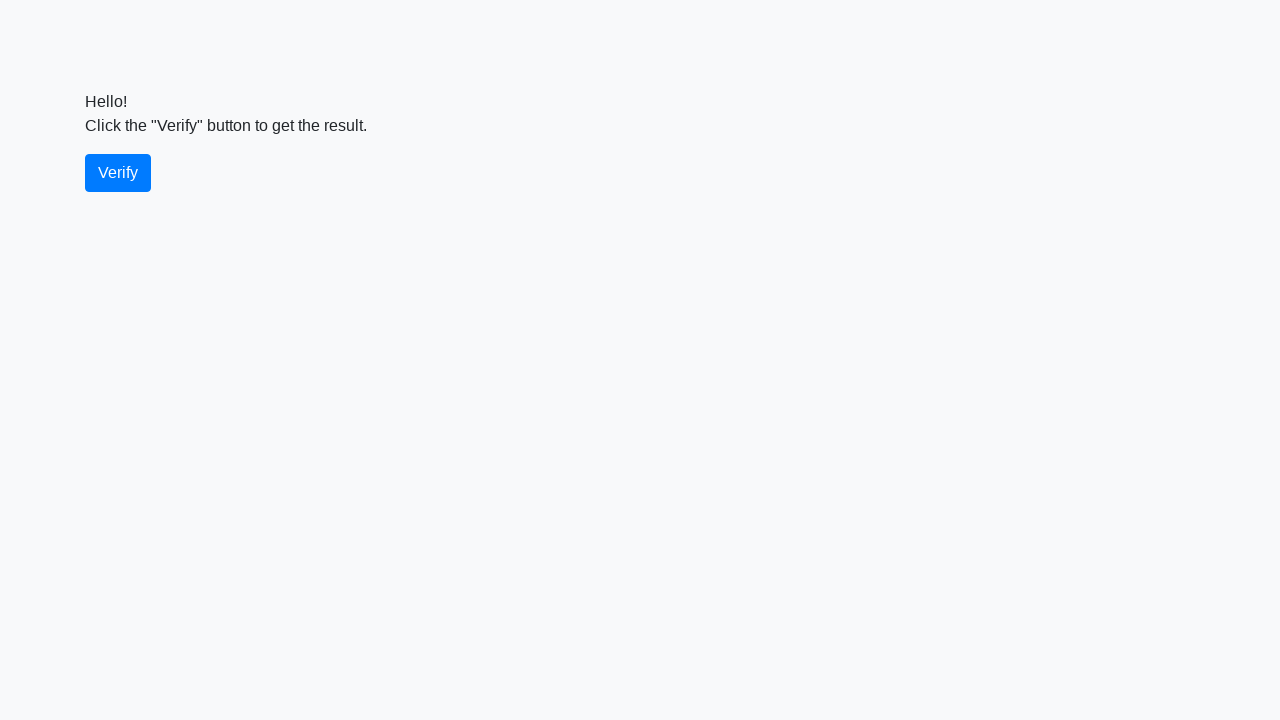

Clicked verify button at (118, 173) on #verify
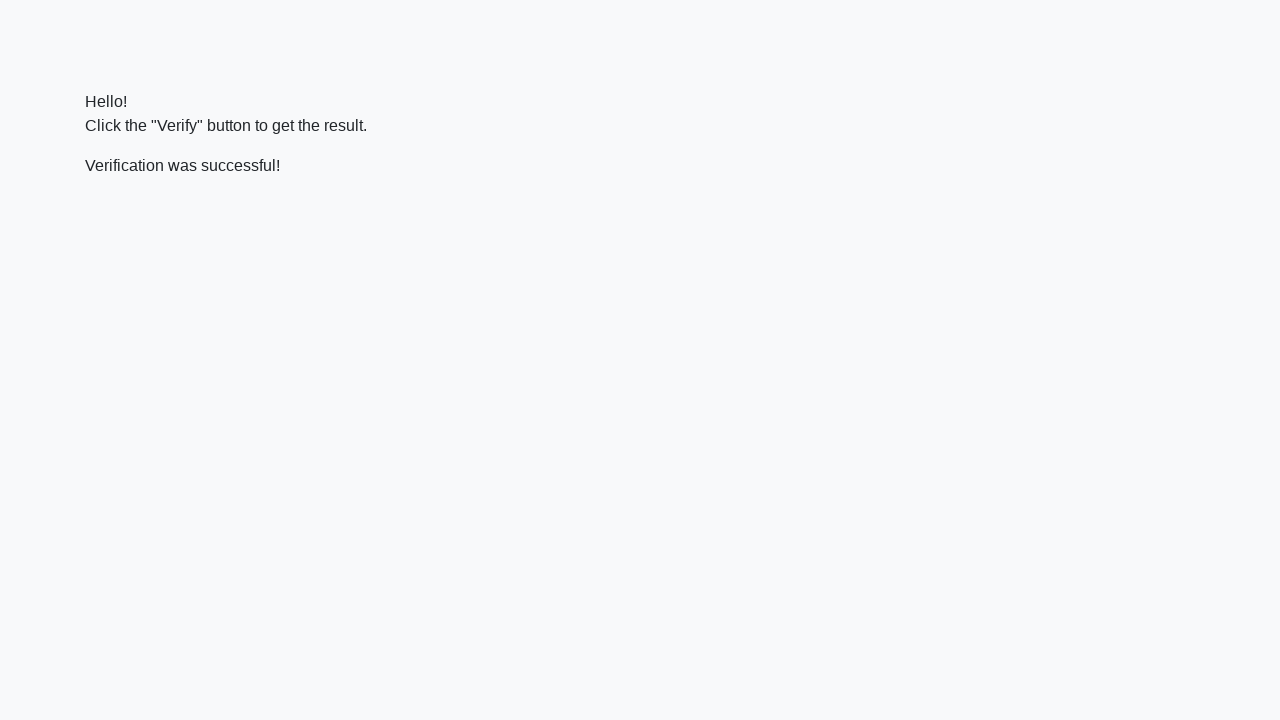

Located verify message element
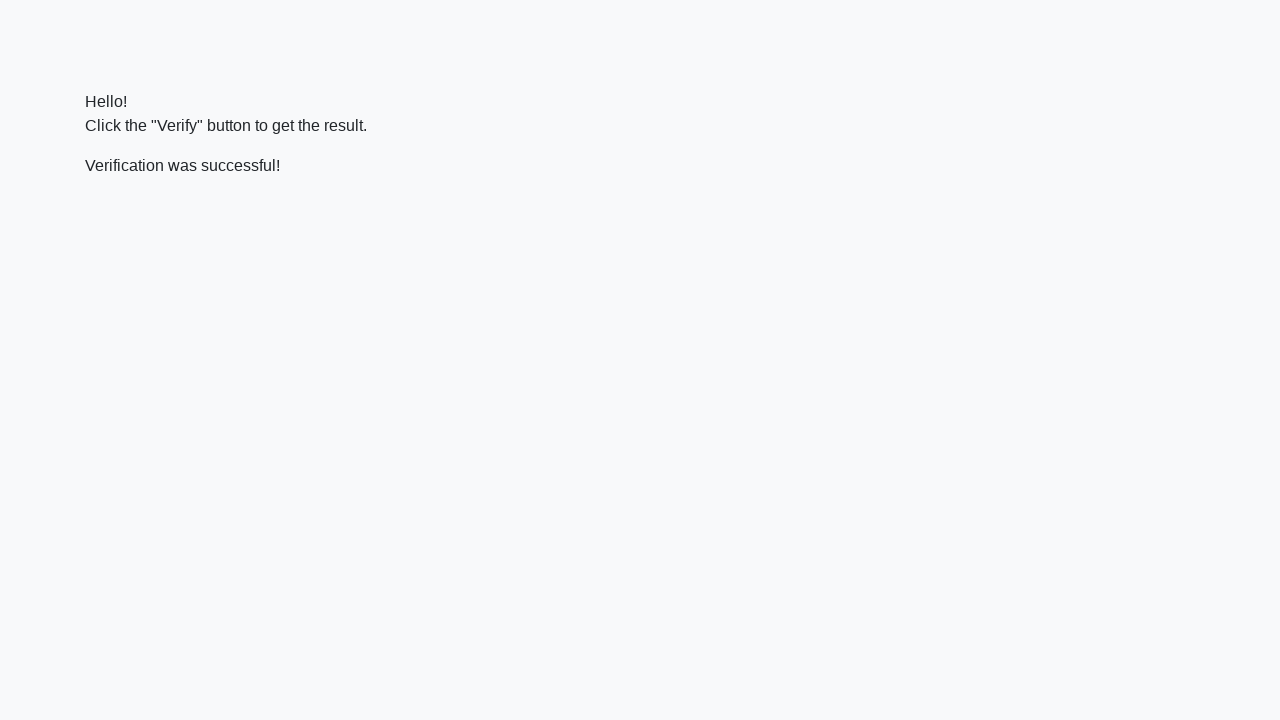

Verified success message contains 'successful'
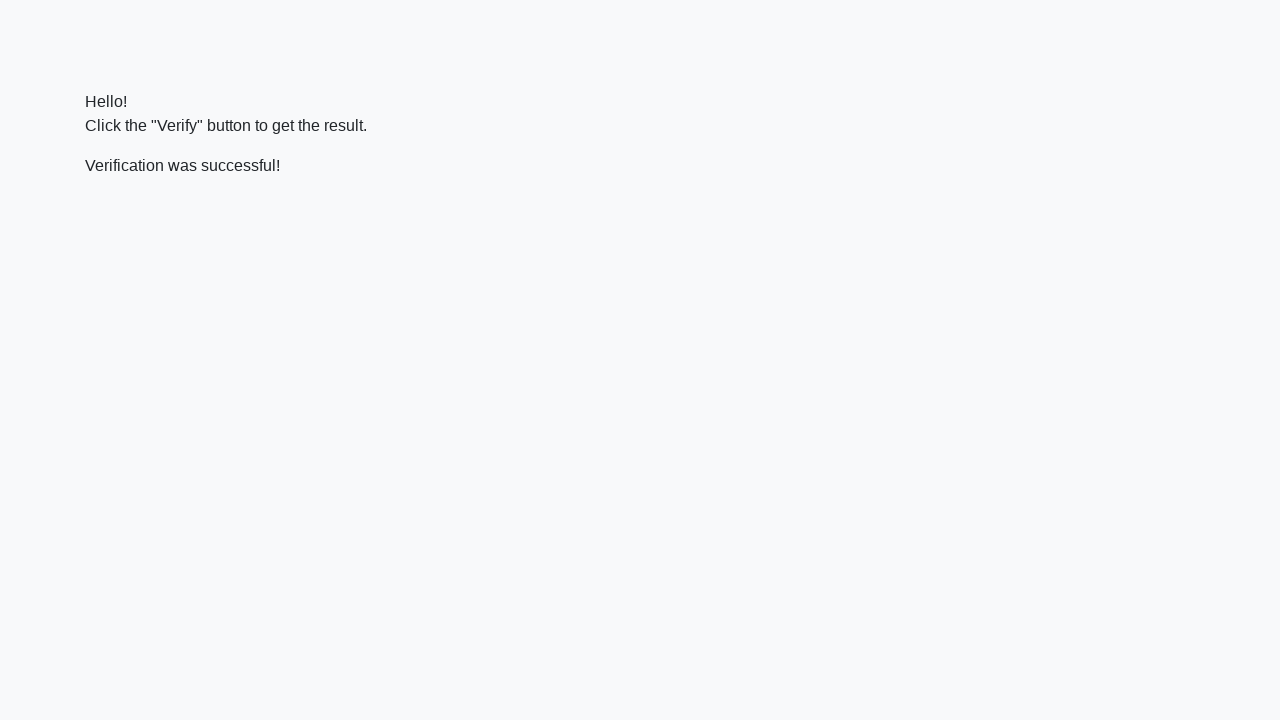

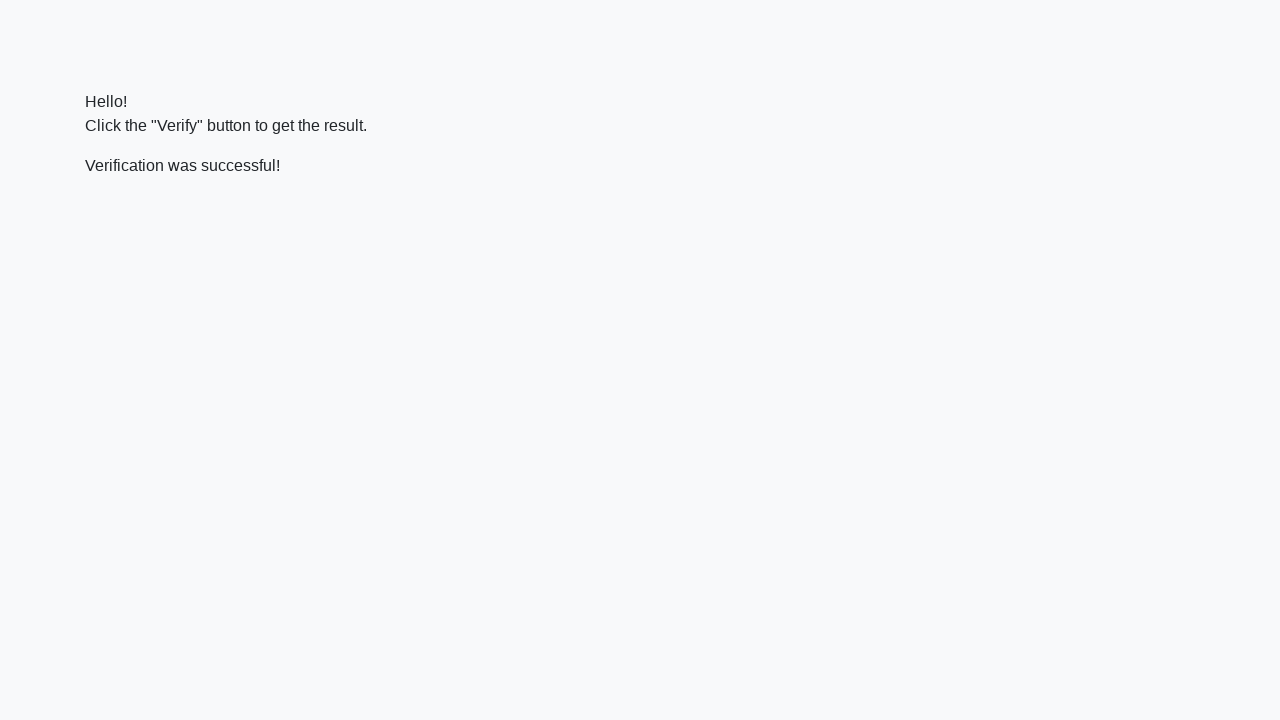